Tests division operation on calculator by clicking 7/2 and verifying result equals 3.5

Starting URL: https://igorsmasc.github.io/calculadora_atividade_selenium/

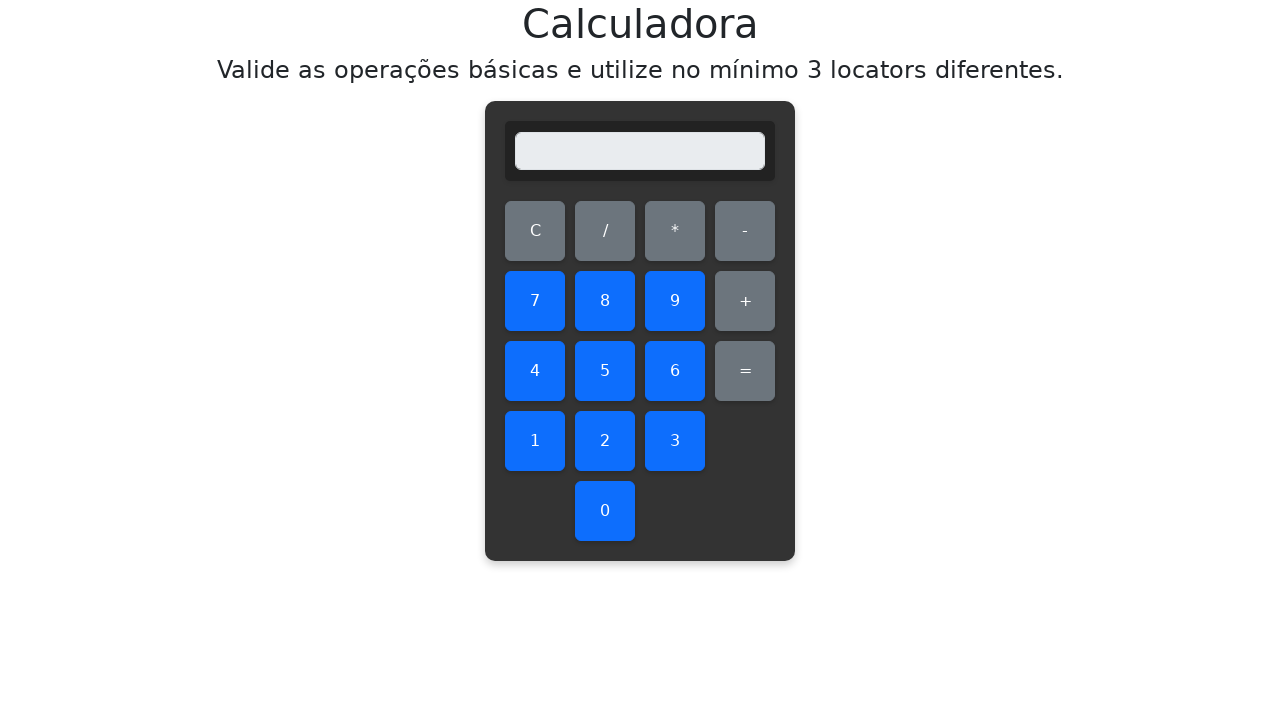

Navigated to calculator application
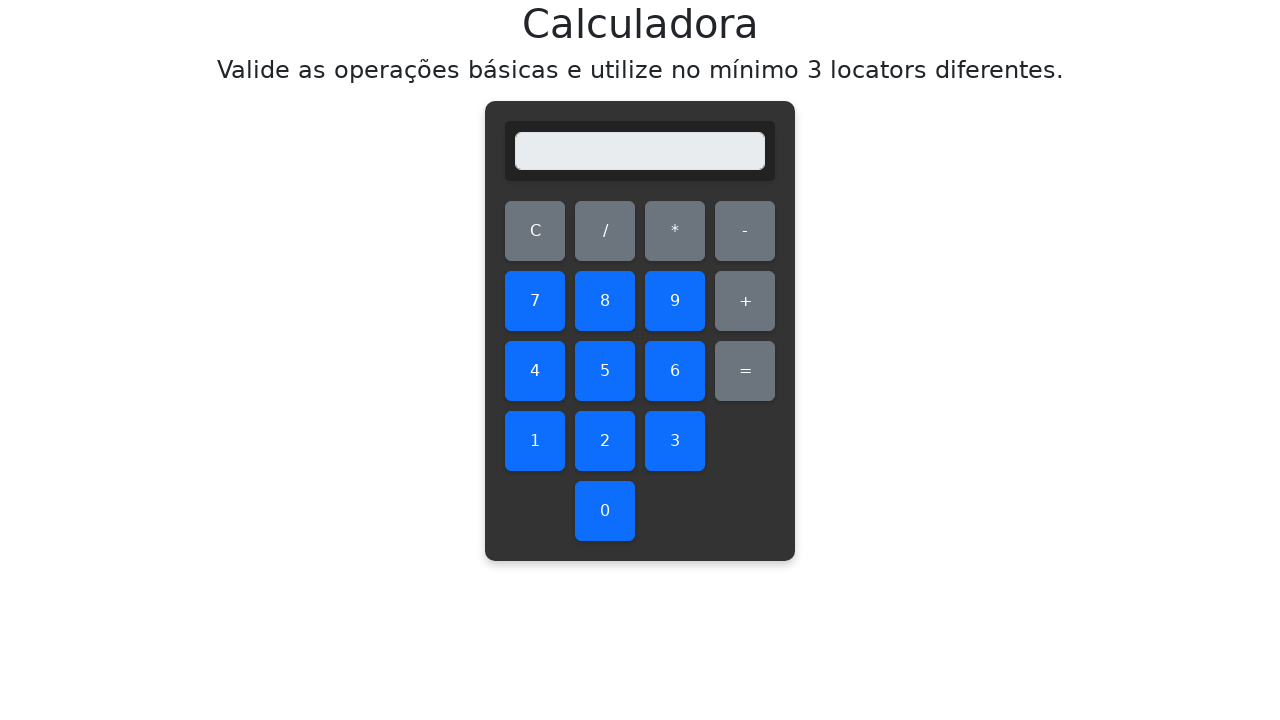

Clicked number 7 at (535, 301) on #seven
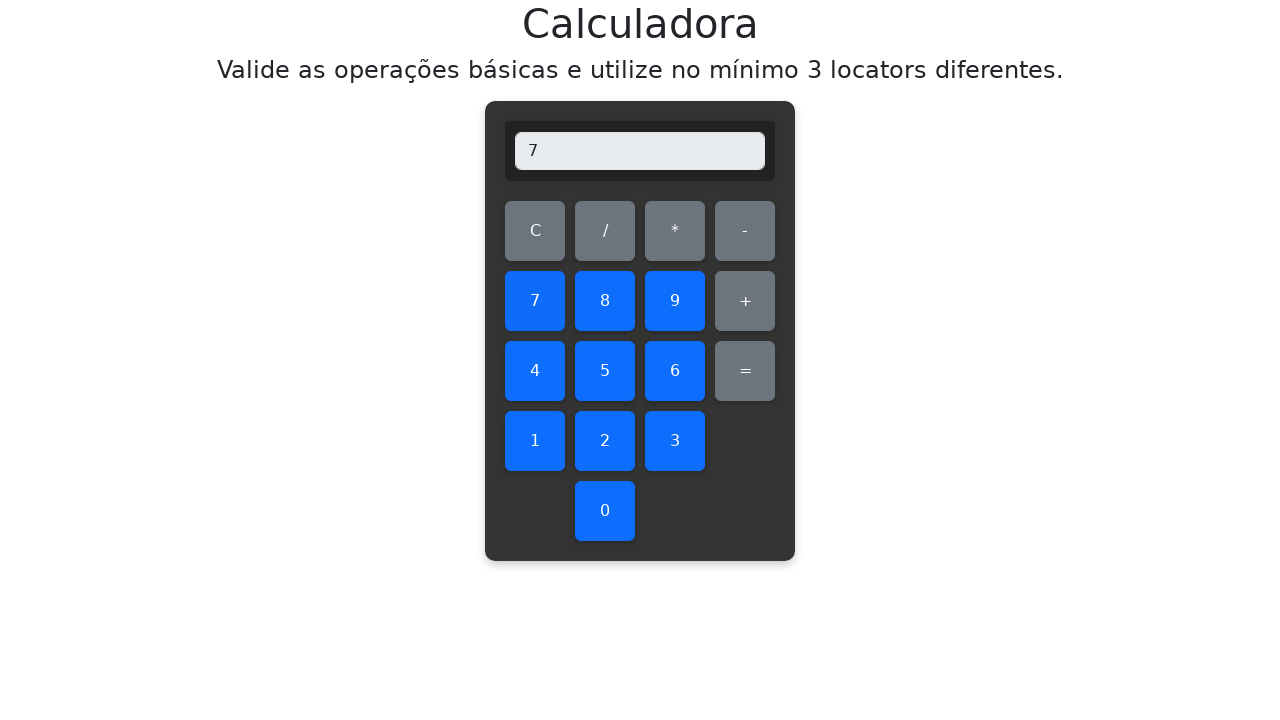

Clicked division operator at (605, 231) on #divide
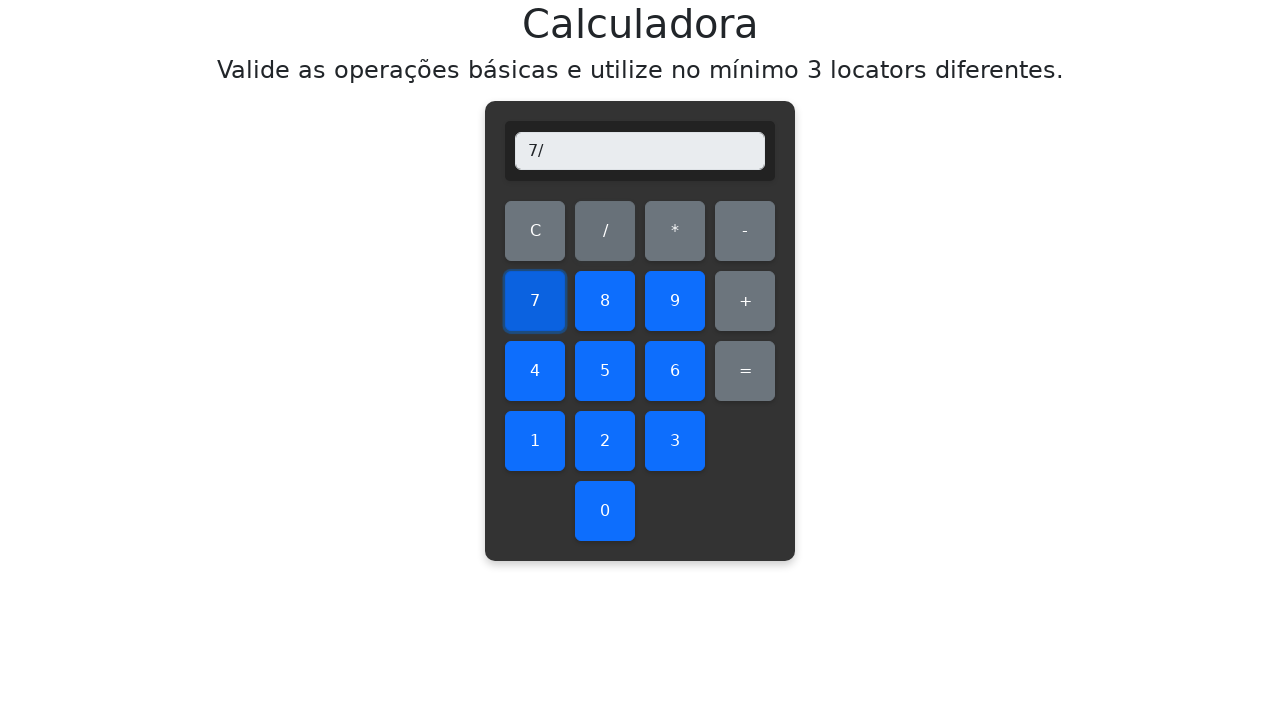

Clicked number 2 at (605, 441) on #two
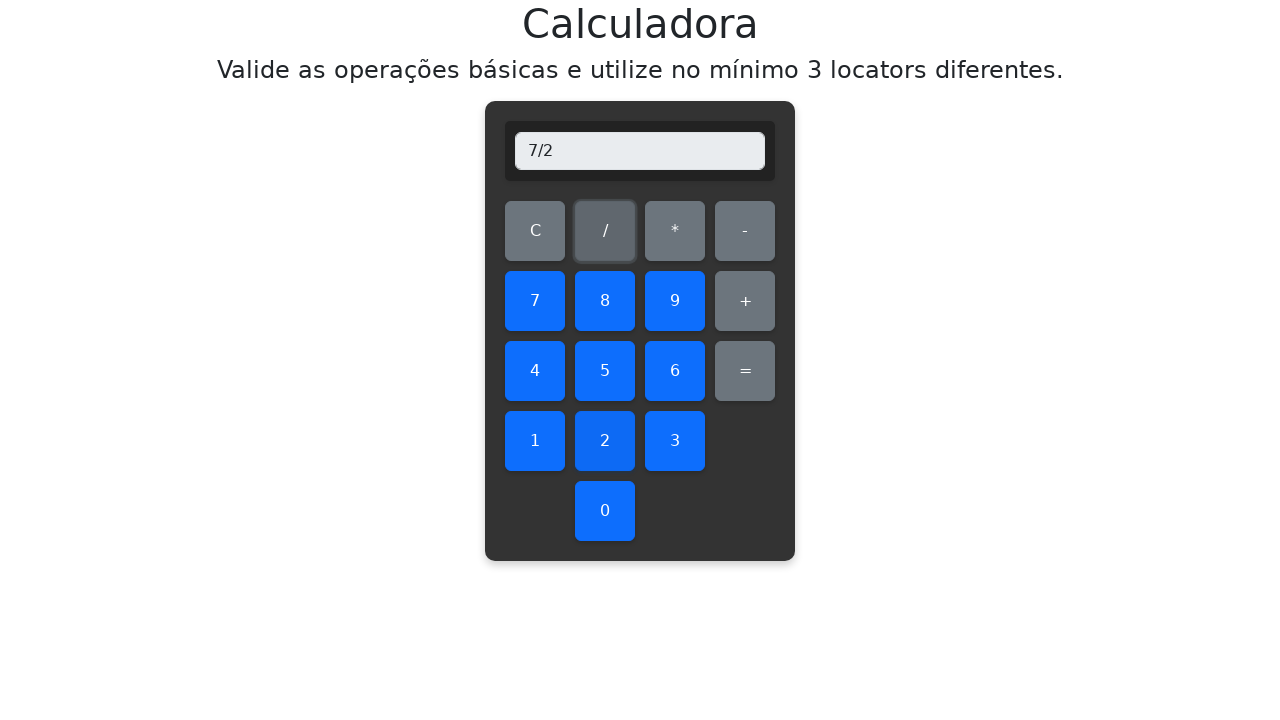

Clicked equals button to calculate result at (745, 371) on #equals
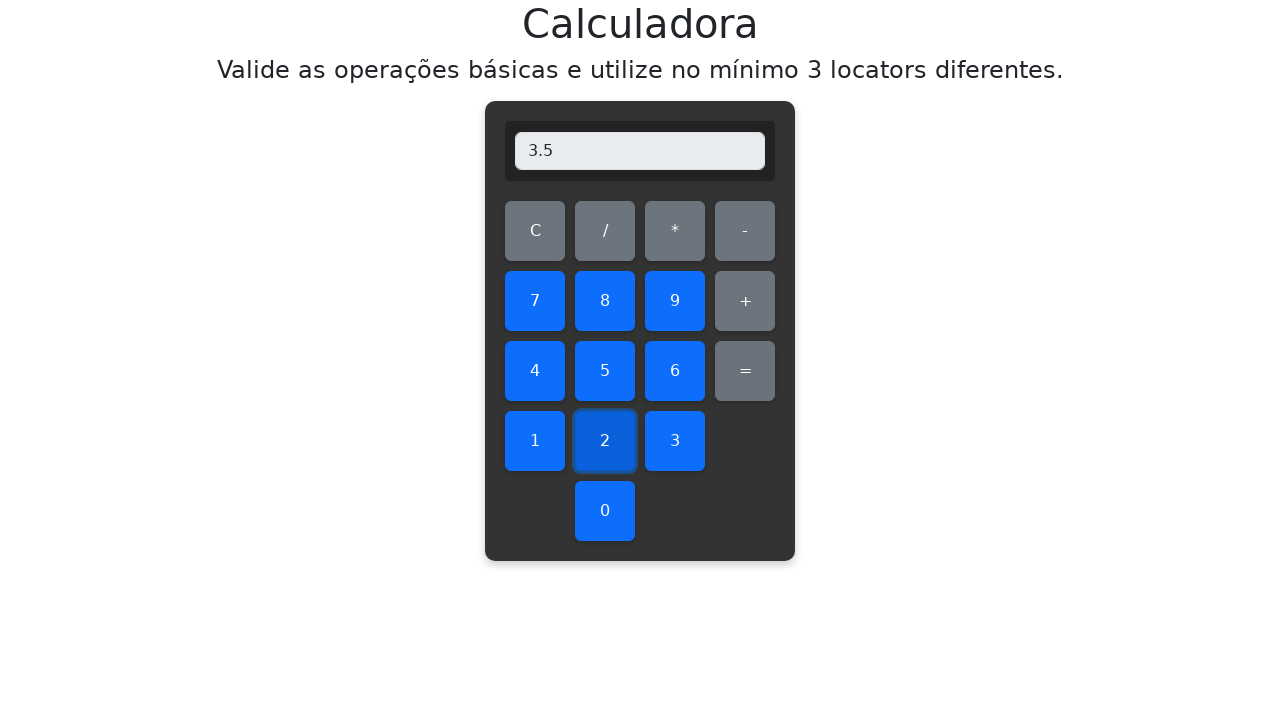

Verified division result equals 3.5
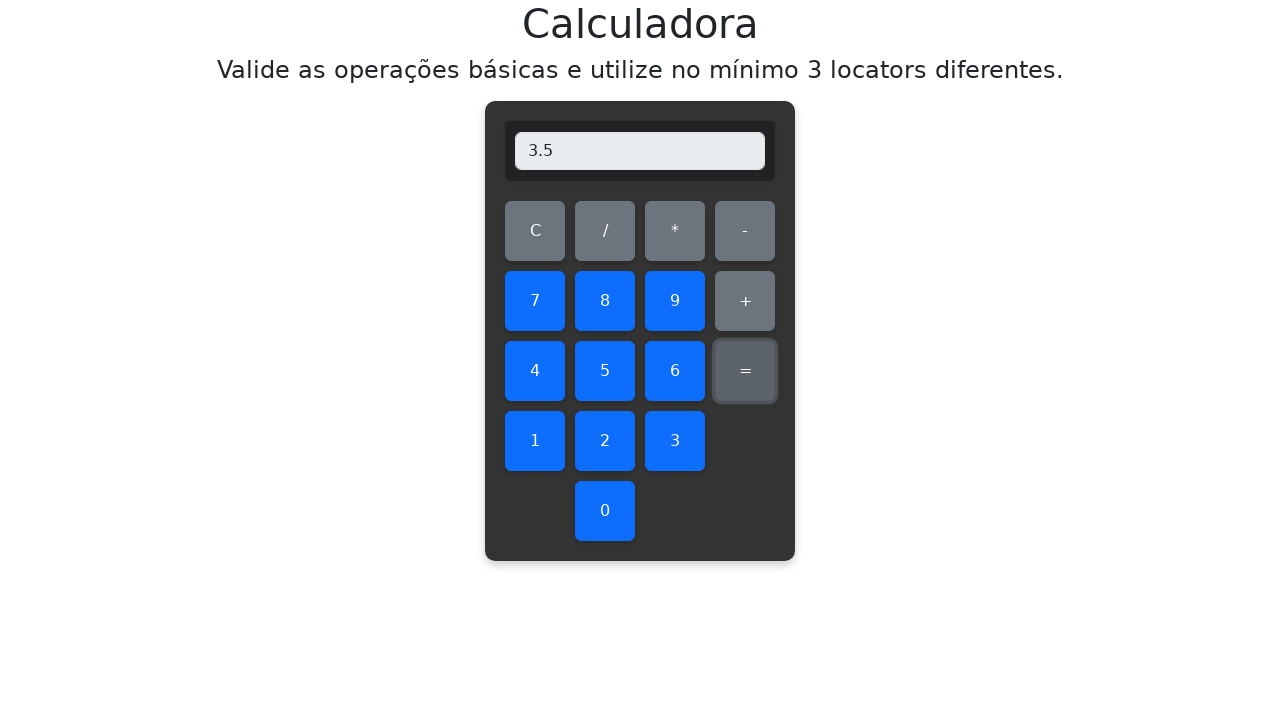

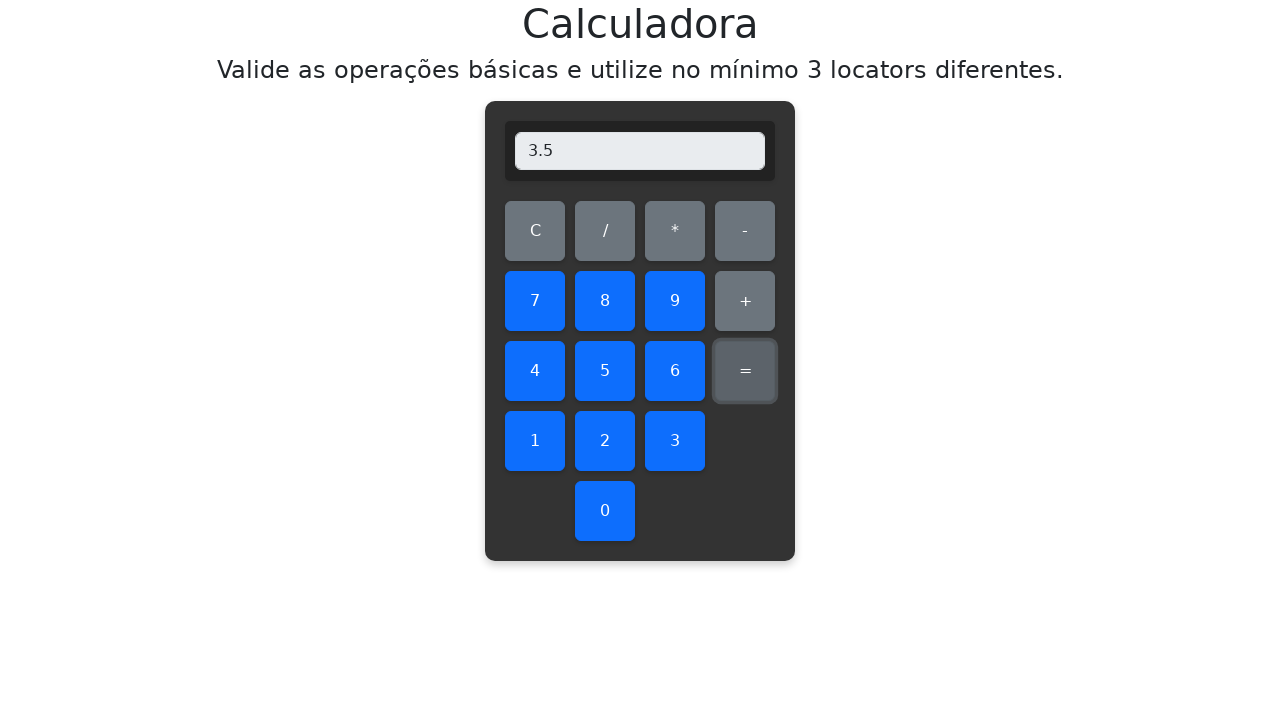